Tests the Playwright documentation site navigation by clicking the "Get Started" link, verifying the Installation heading is visible, then clicking "How to run the example test" link and verifying the resulting section heading appears.

Starting URL: https://playwright.dev/

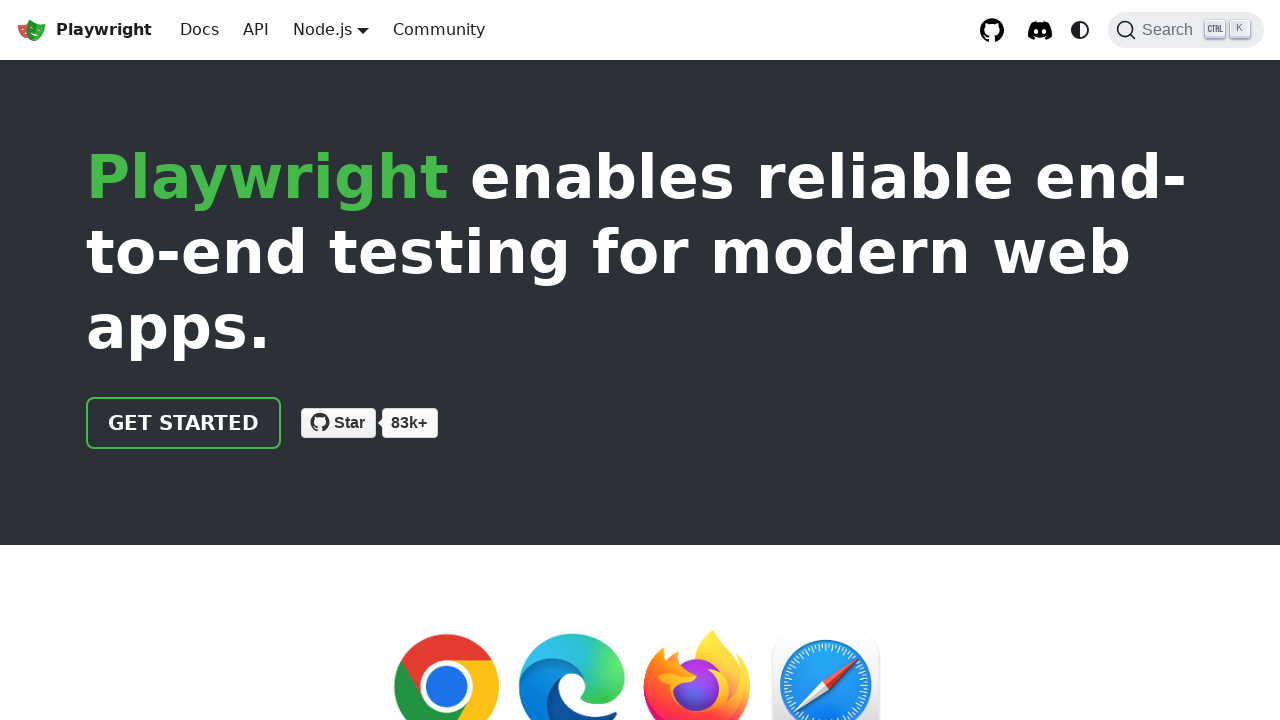

Clicked 'Get started' link on Playwright documentation homepage at (184, 423) on internal:role=link[name="Get started"i]
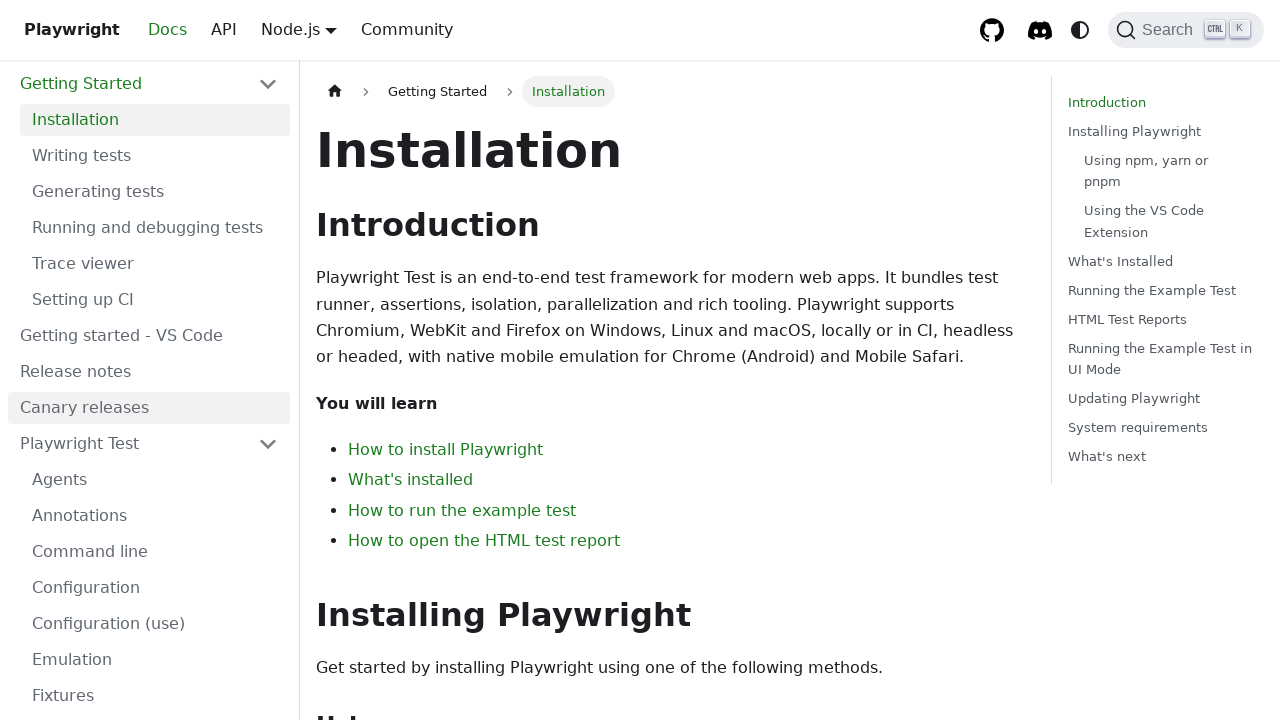

Installation heading is now visible on the page
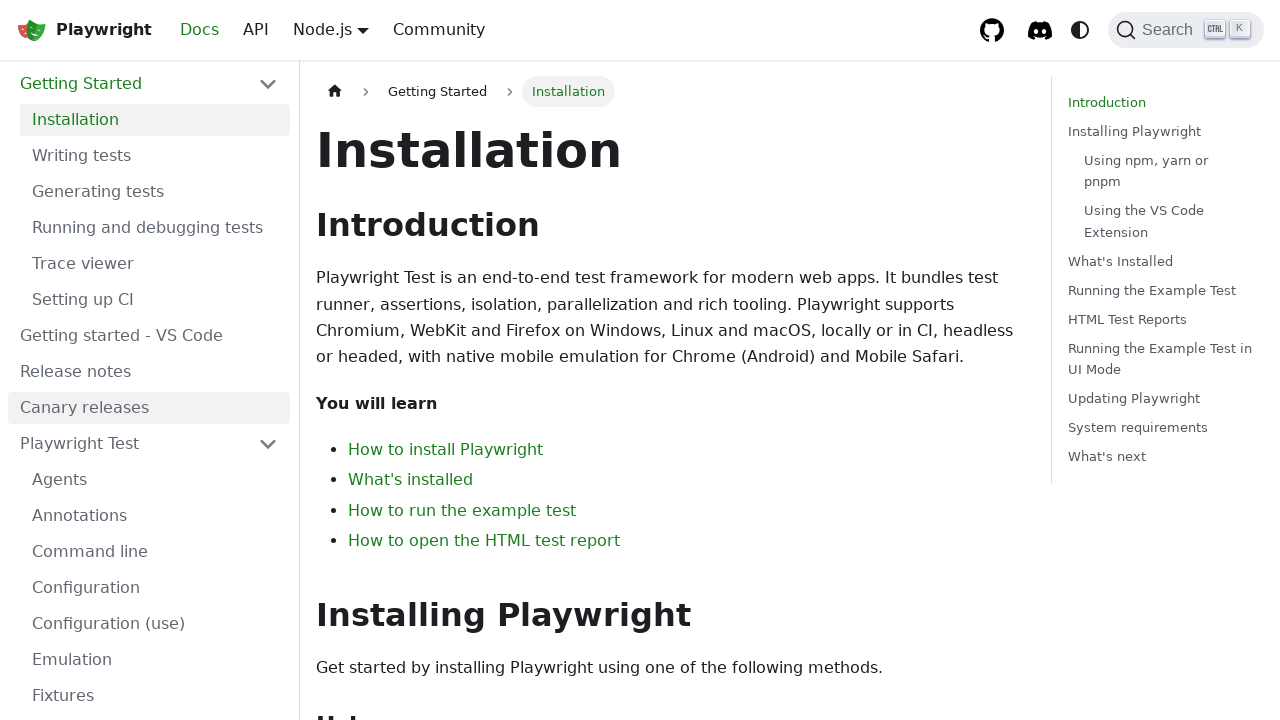

Clicked 'How to run the example test' link at (462, 510) on internal:role=link[name="How to run the example test"i]
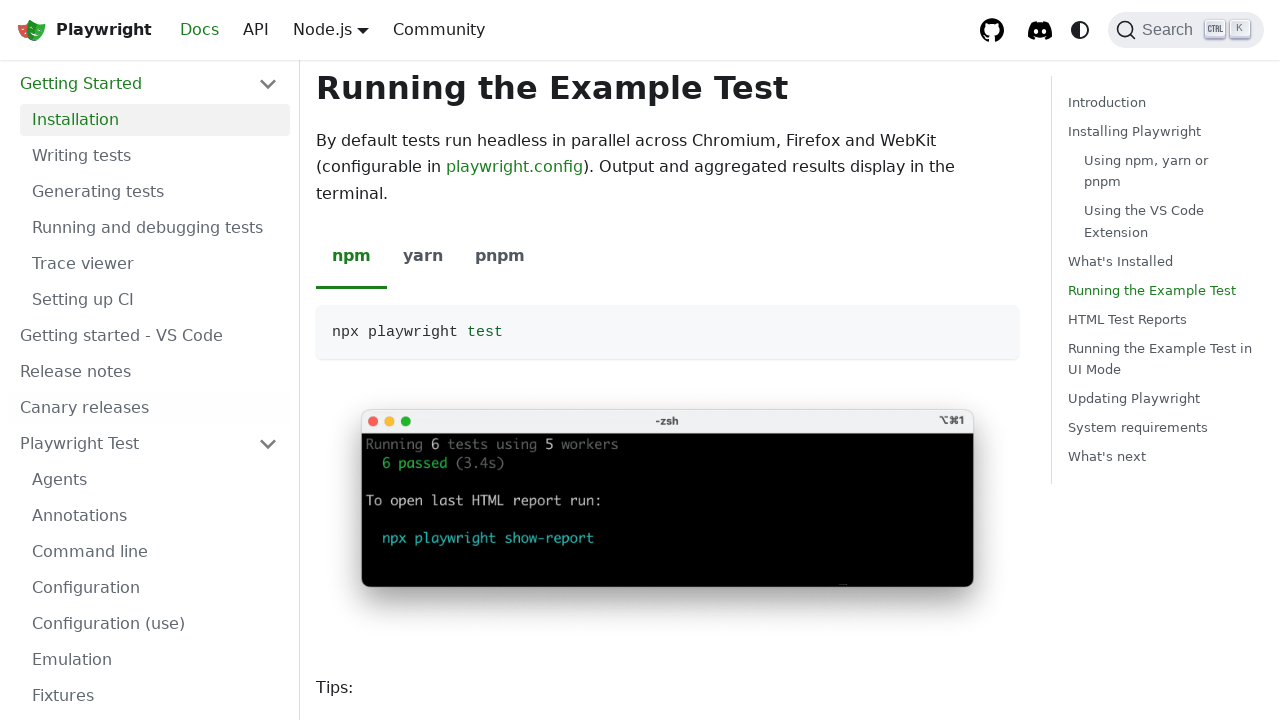

'Running the Example Test in UI Mode' heading is now visible
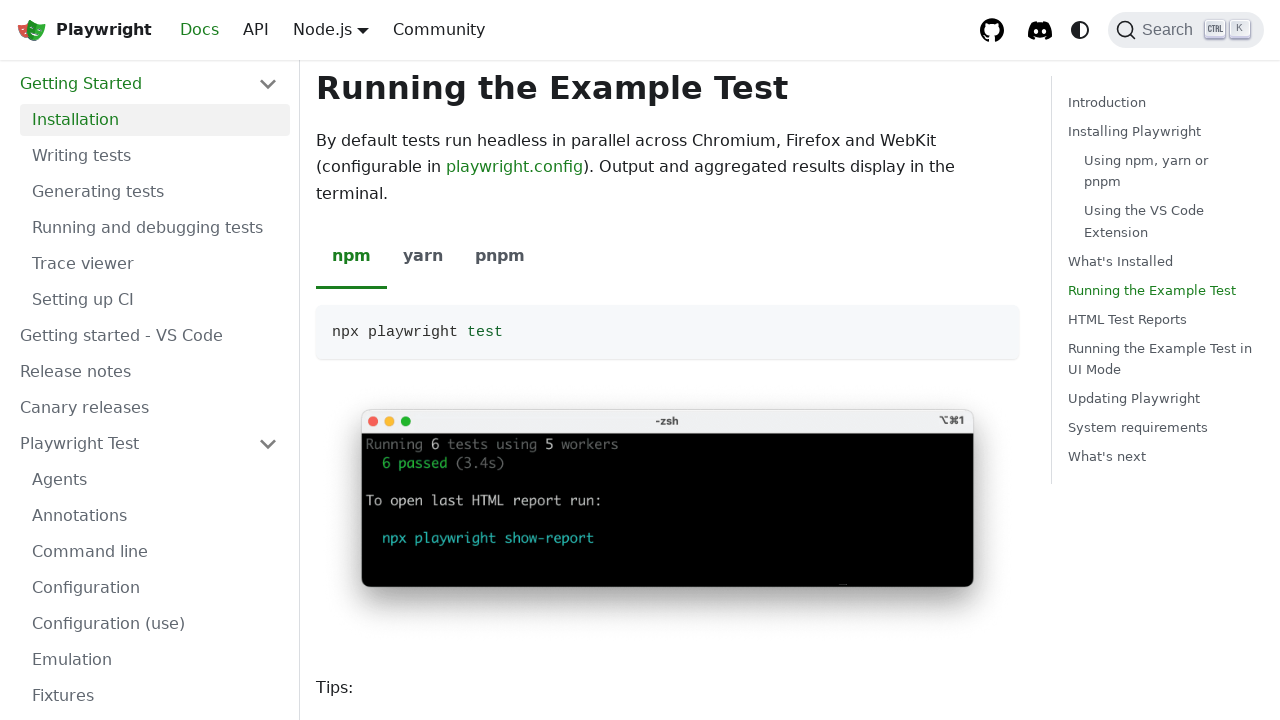

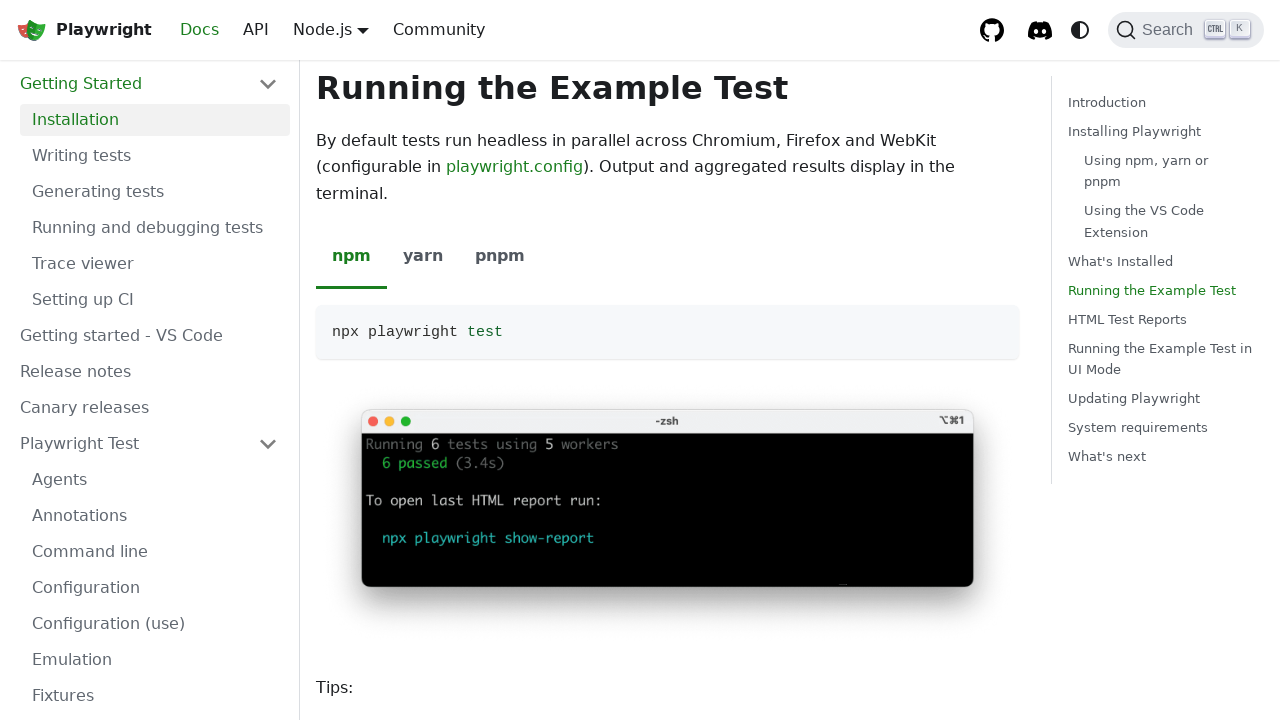